Tests that the text input field is cleared after adding a todo item

Starting URL: https://demo.playwright.dev/todomvc

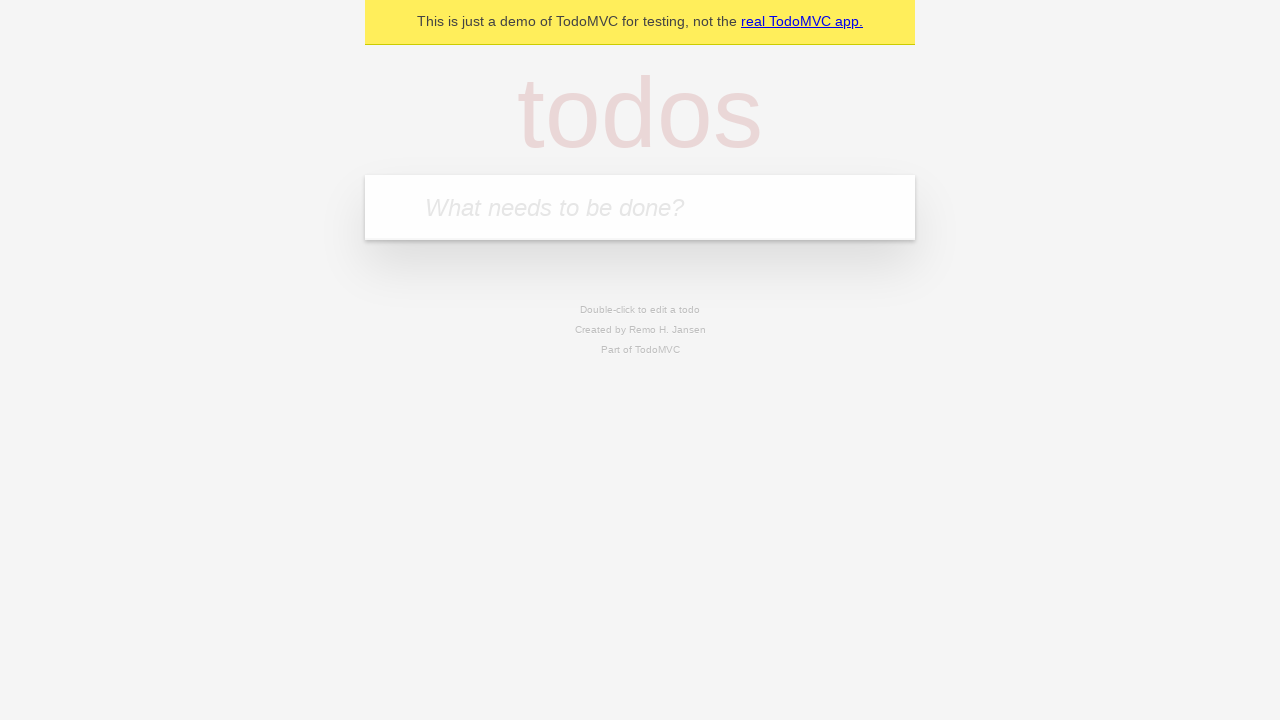

Located the todo input field with placeholder 'What needs to be done?'
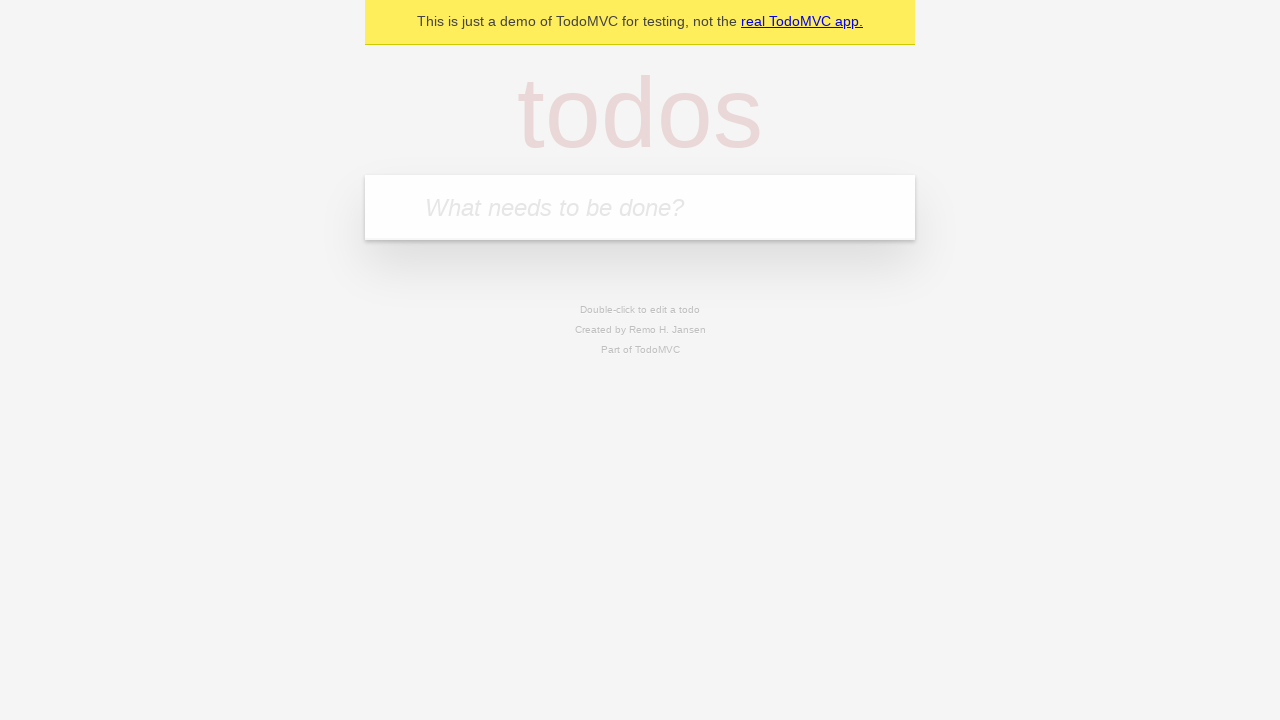

Filled todo input field with 'buy some cheese' on internal:attr=[placeholder="What needs to be done?"i]
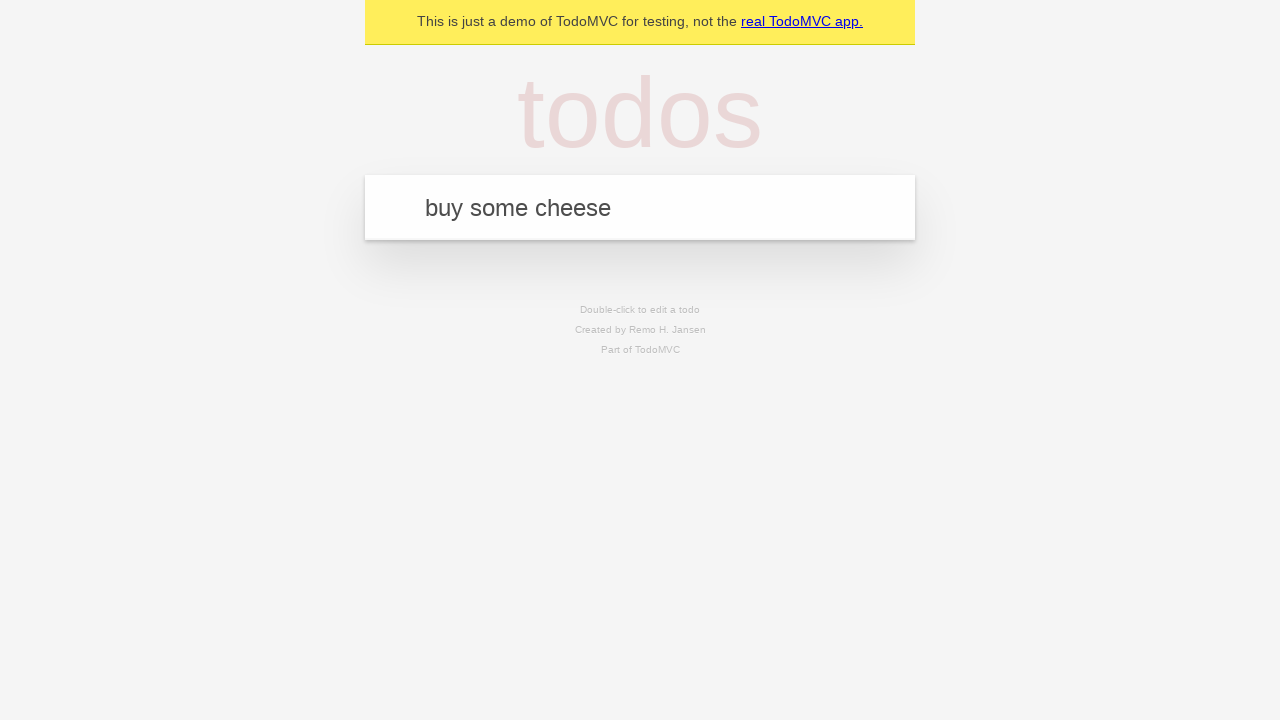

Pressed Enter to add the todo item on internal:attr=[placeholder="What needs to be done?"i]
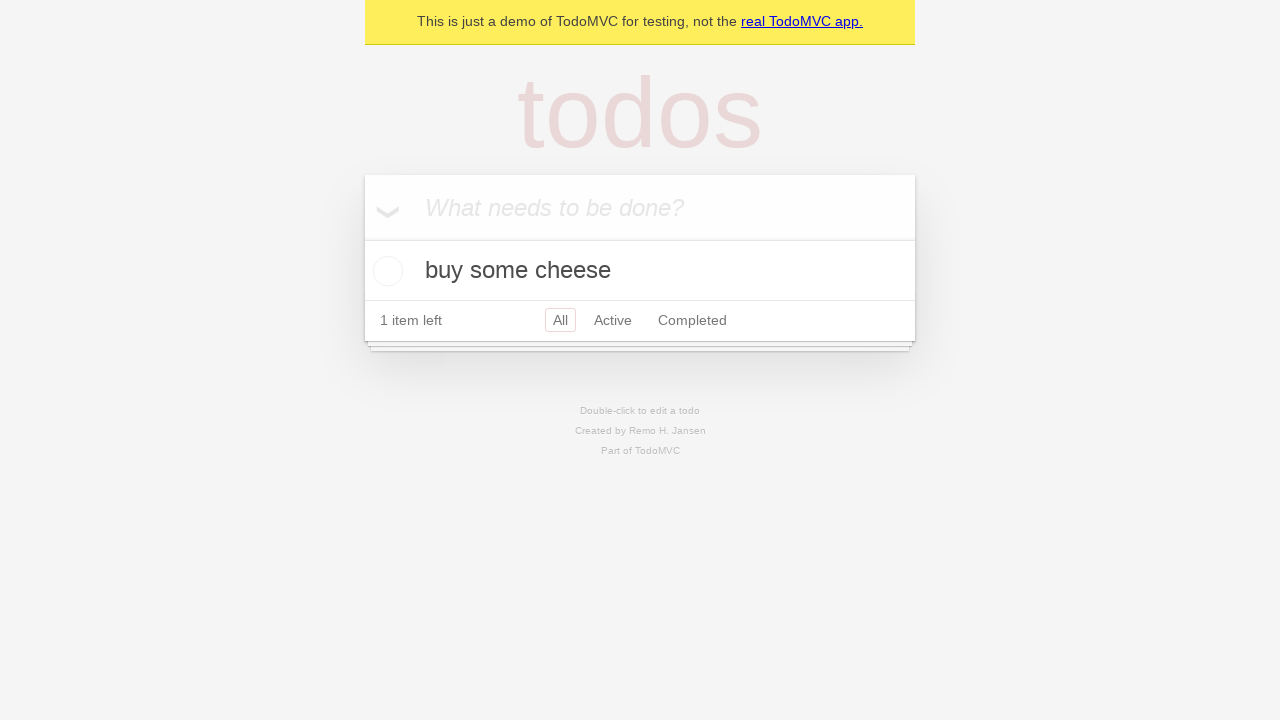

Waited for todo item to be added to the list
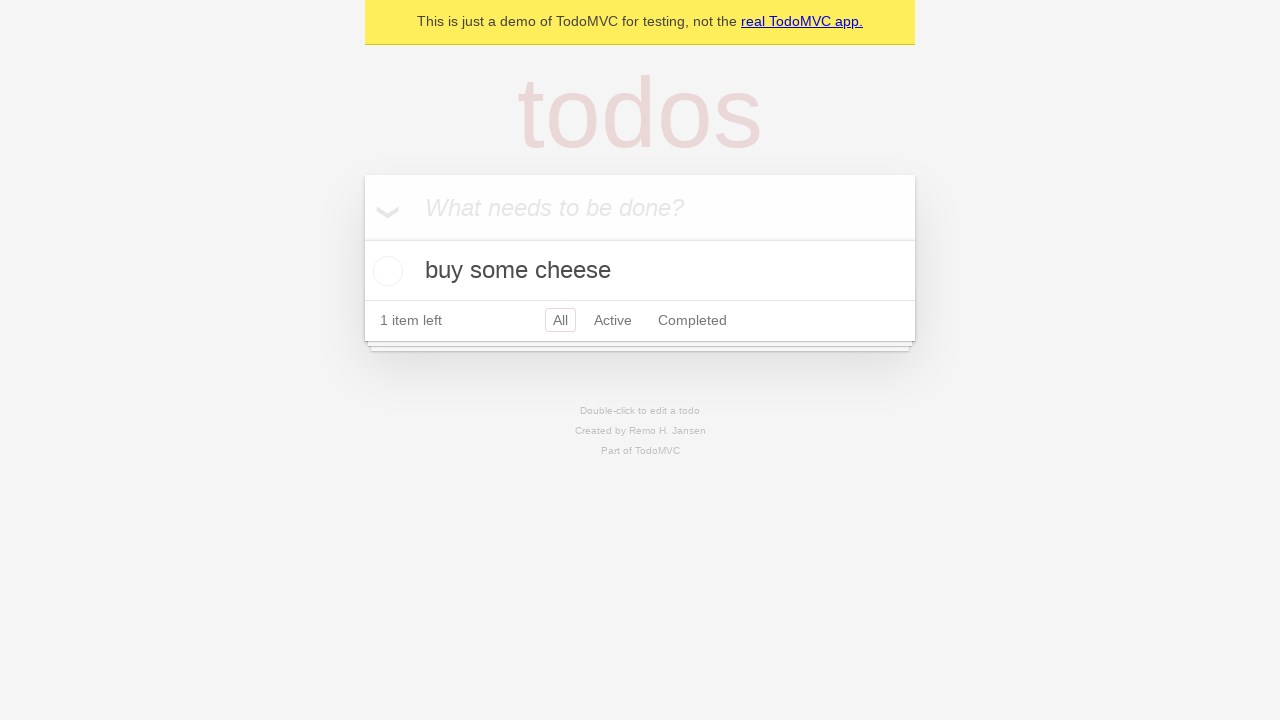

Verified that the text input field has been cleared after adding the todo item
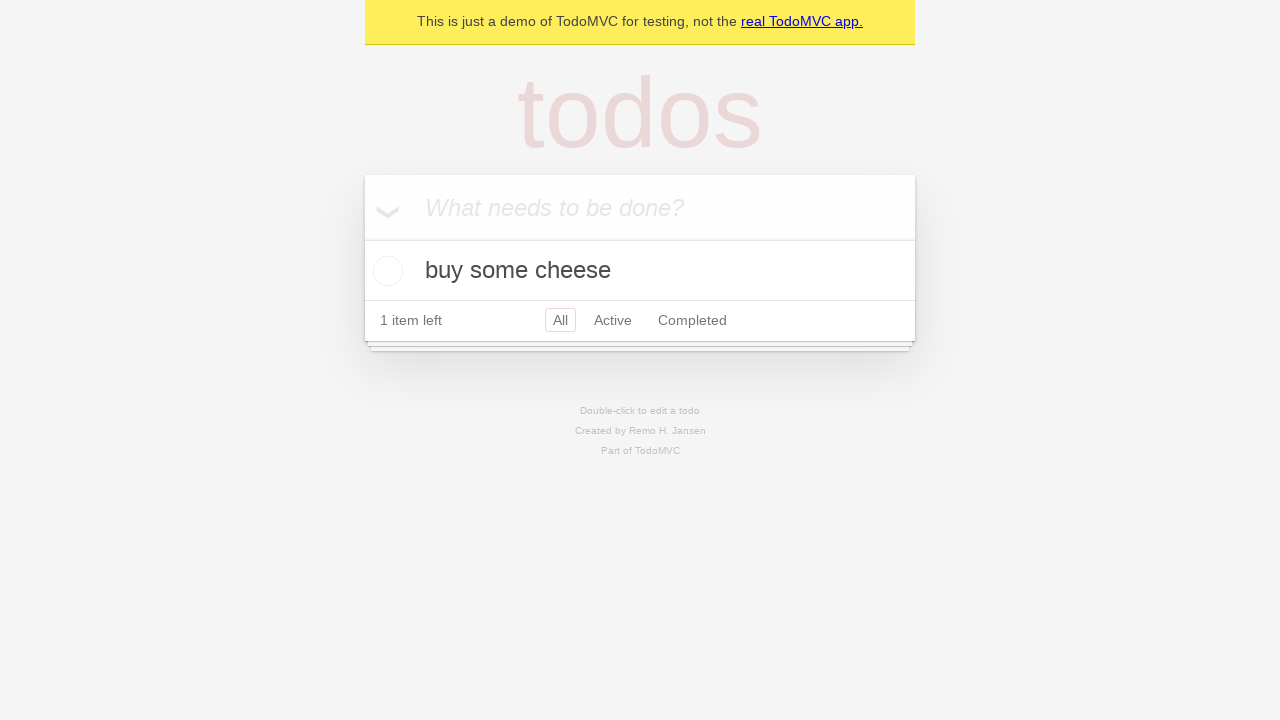

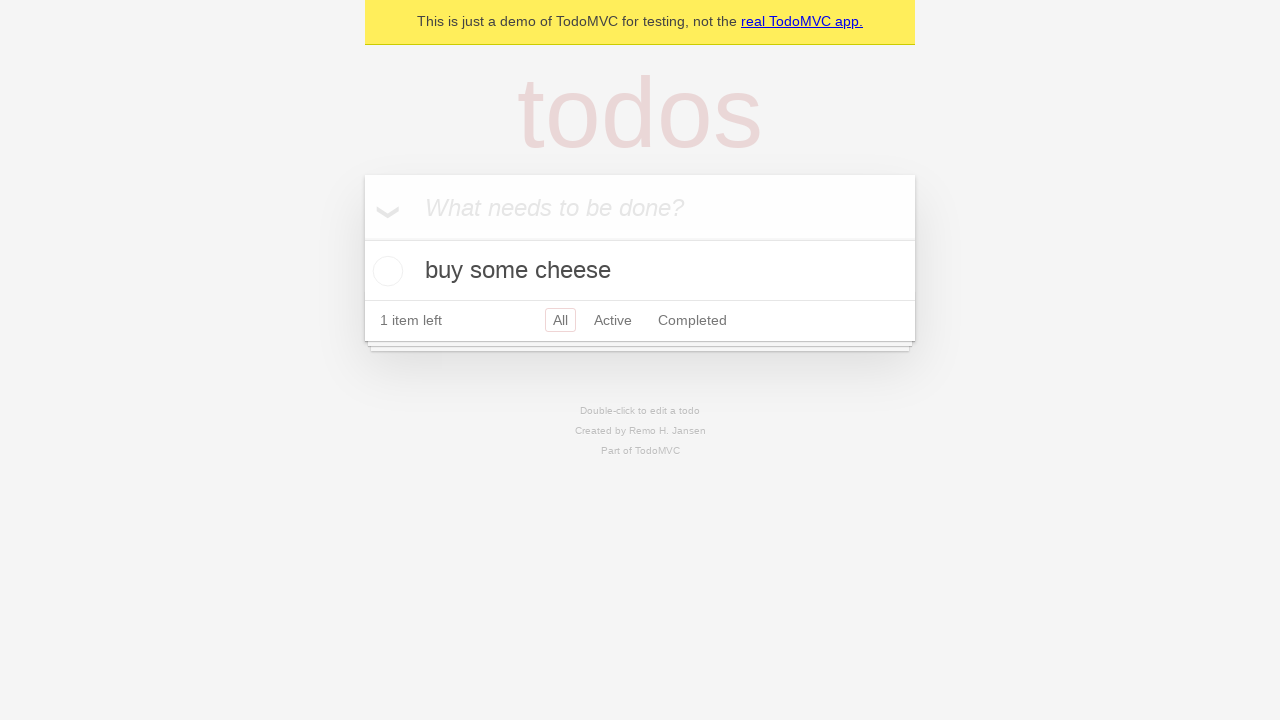